Tests opening a new tab via a link and switching between tabs

Starting URL: https://codenboxautomationlab.com/practice/

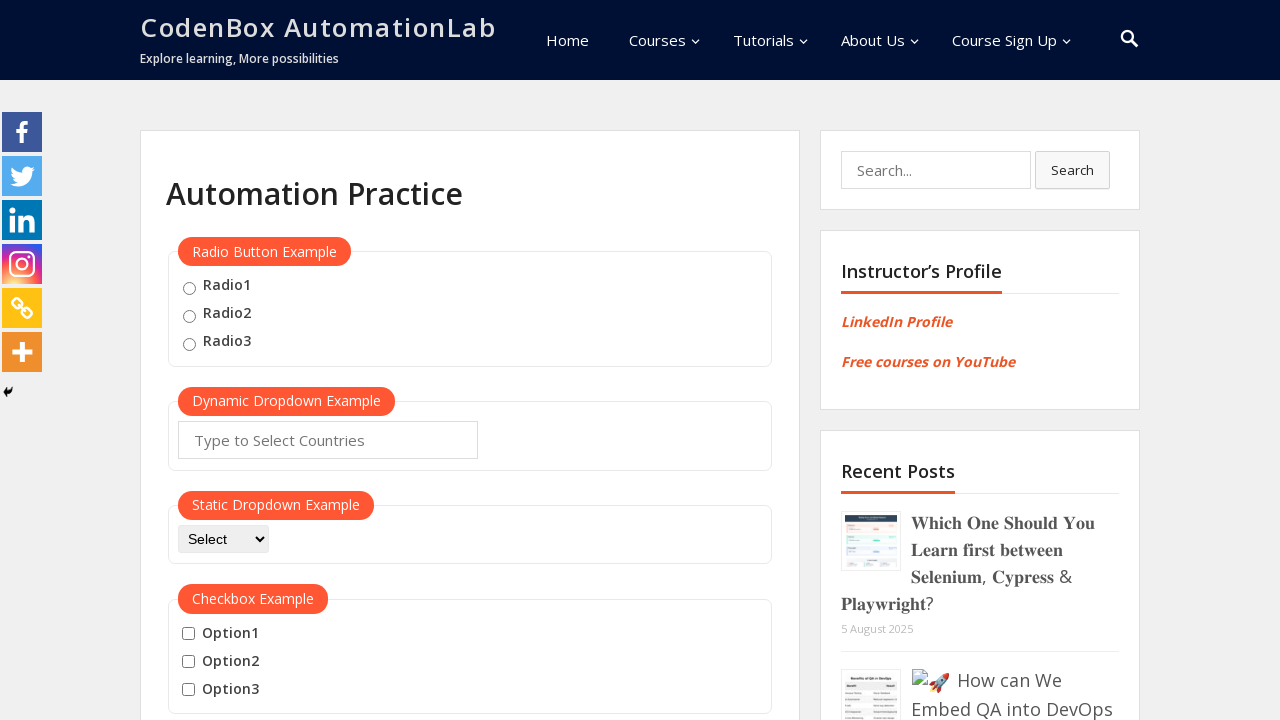

Clicked link to open new tab at (210, 361) on #opentab
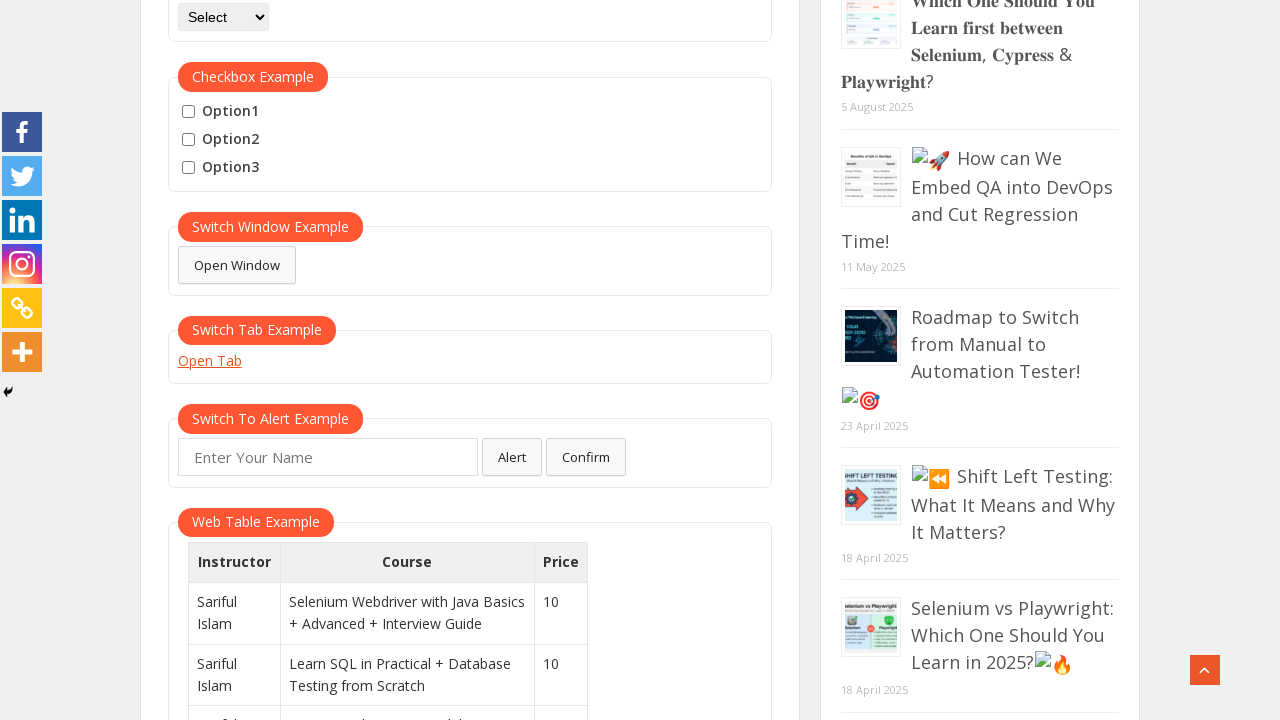

Switched to new tab
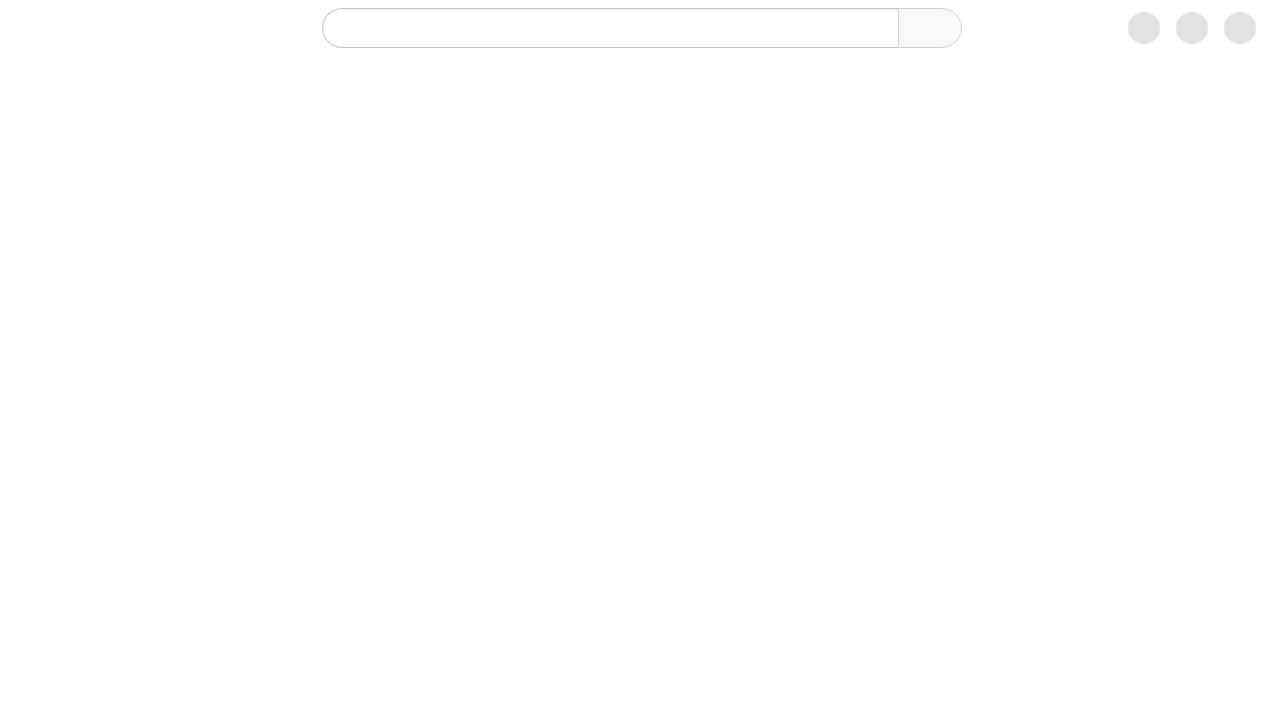

New tab finished loading
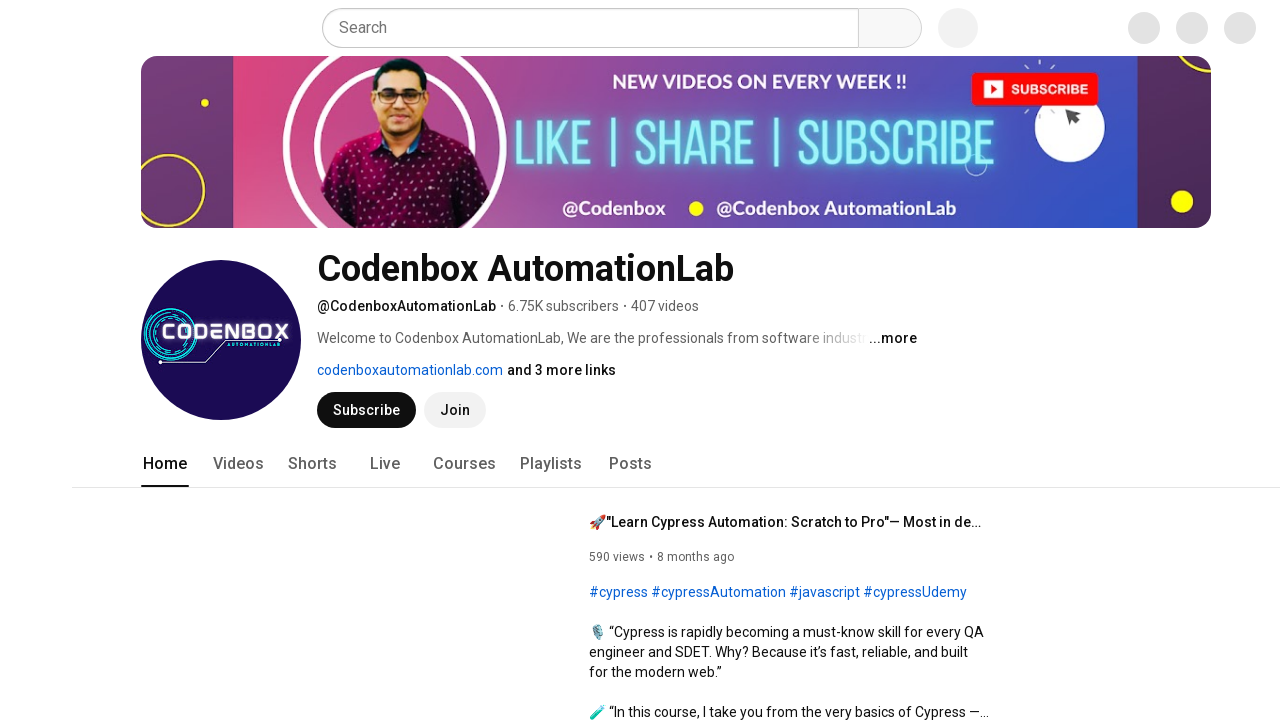

Closed new tab
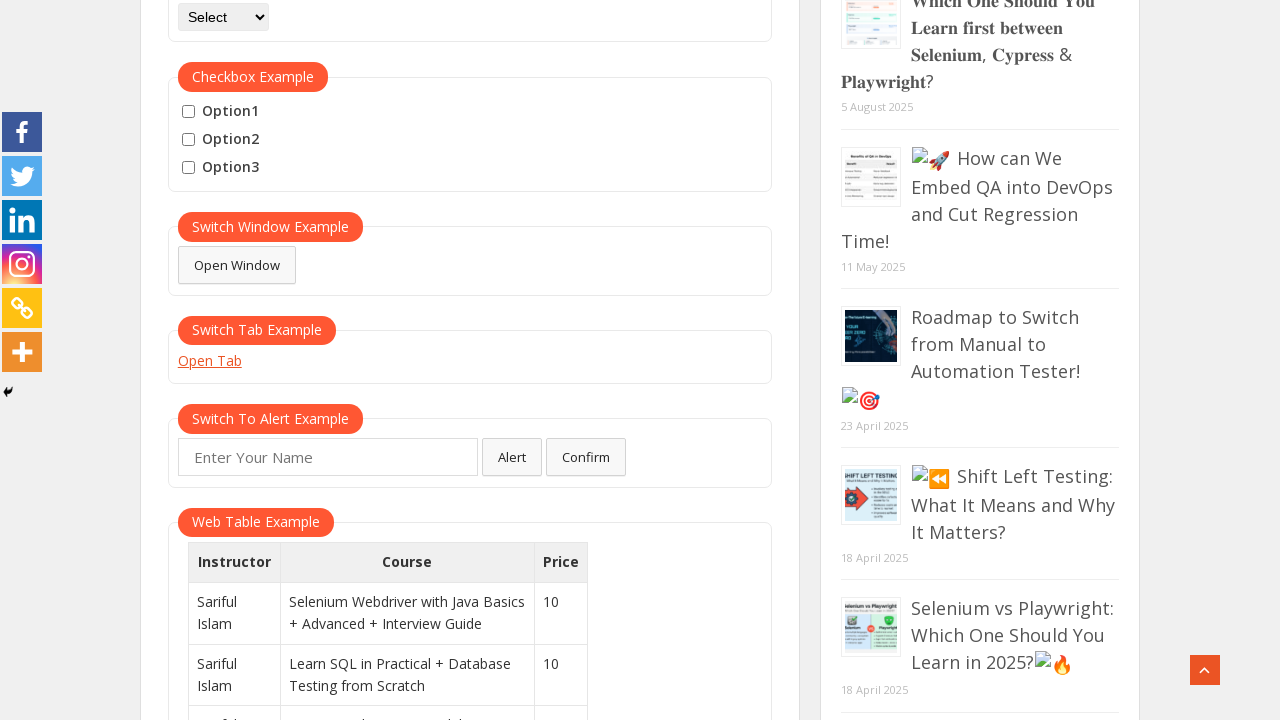

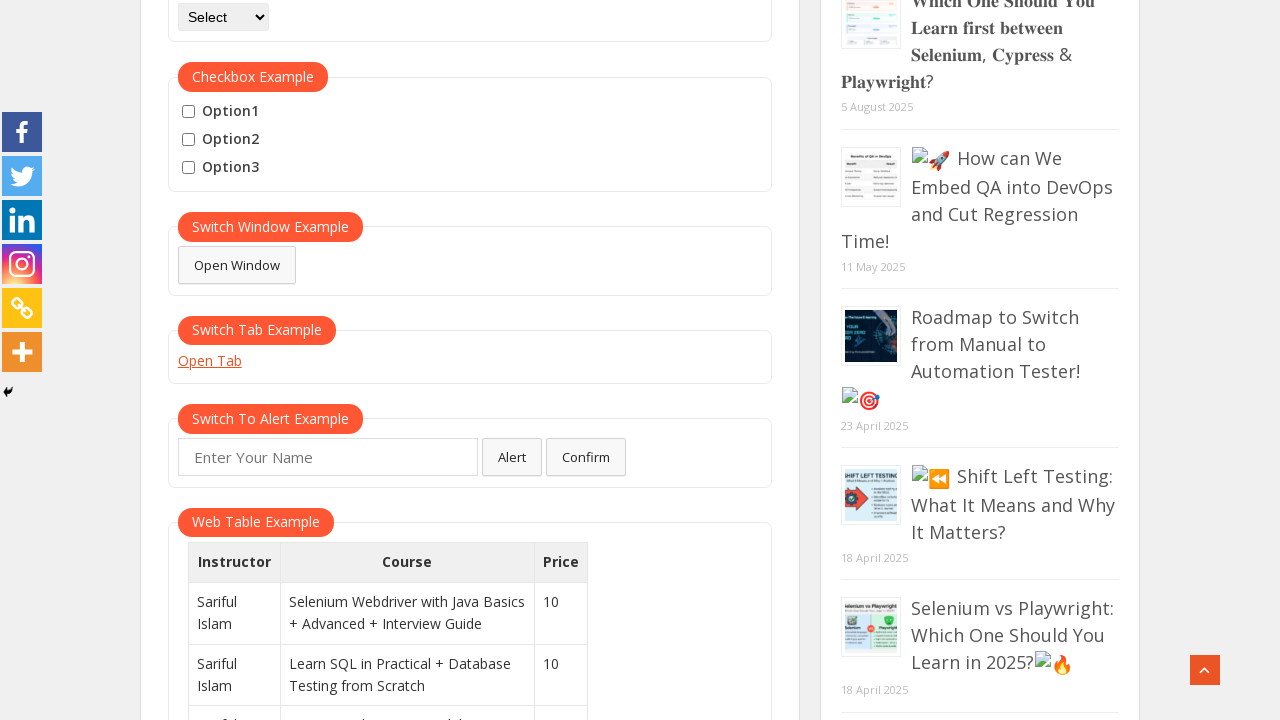